Tests clicking on a "Button" link element on a complicated page with multiple UI elements

Starting URL: https://www.ultimateqa.com/complicated-page/

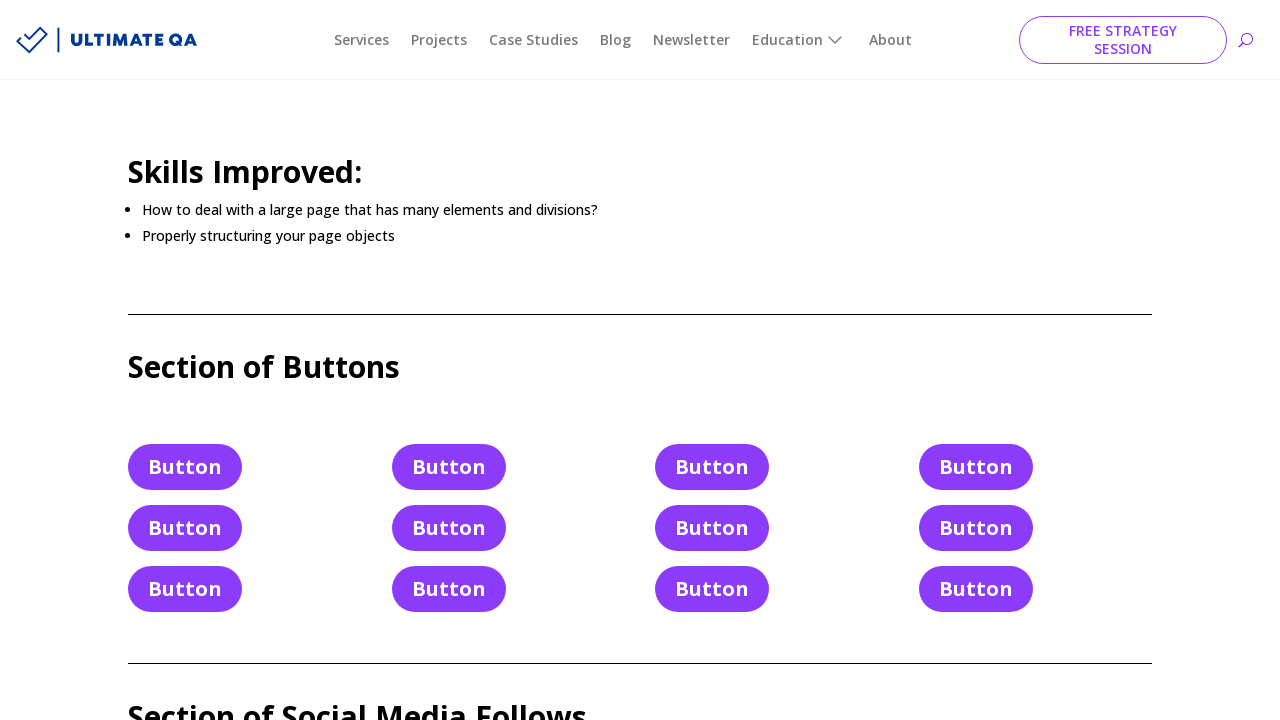

Navigated to the complicated page
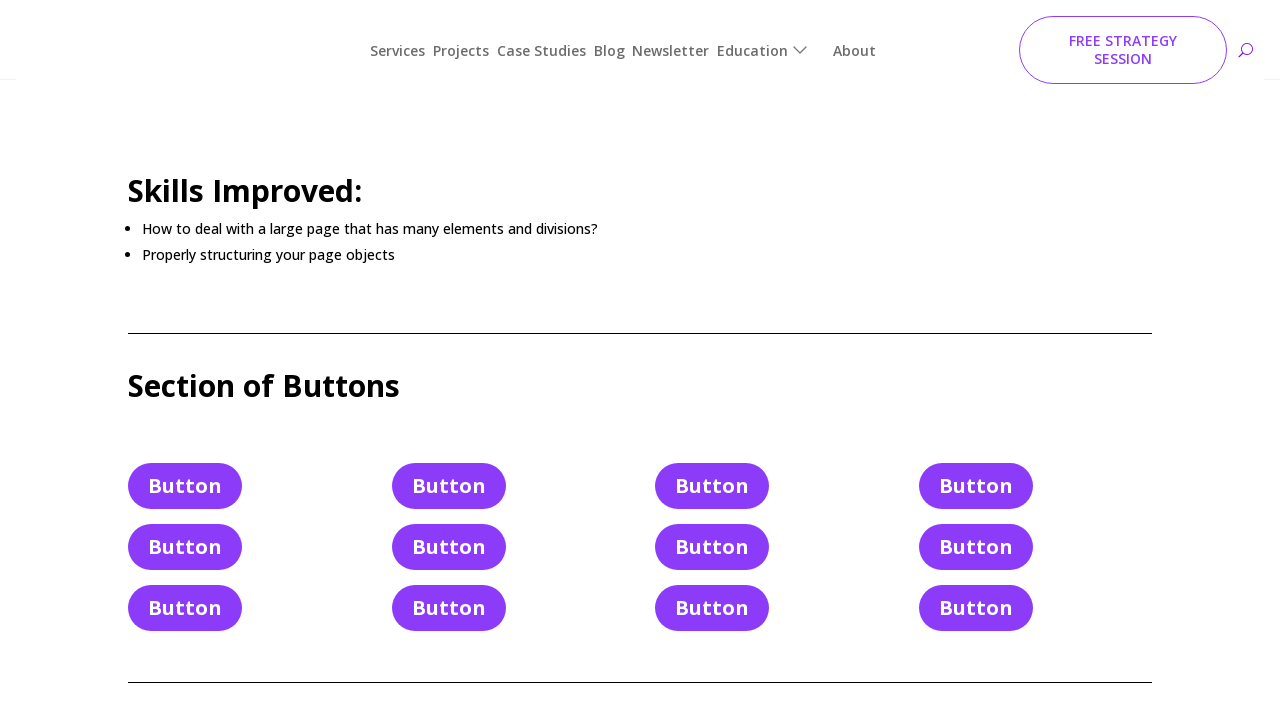

Clicked the first 'Button' link element at (185, 467) on a >> internal:has-text="Button"i >> nth=0
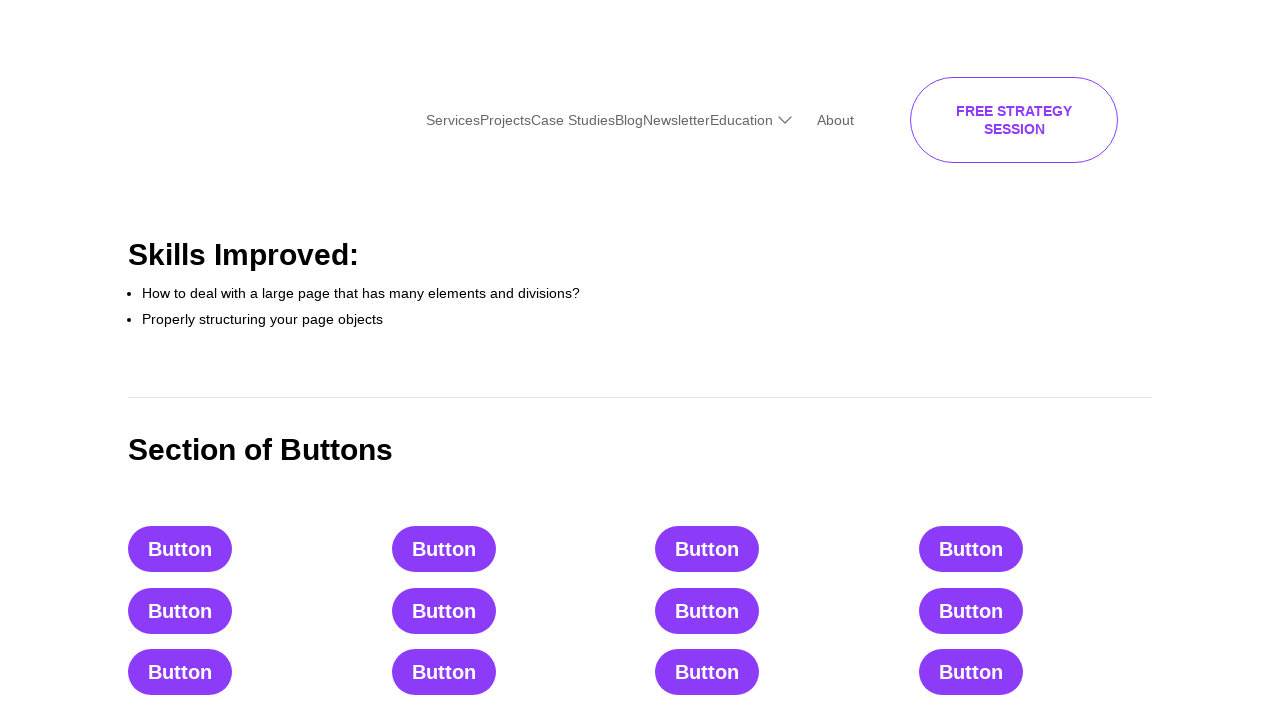

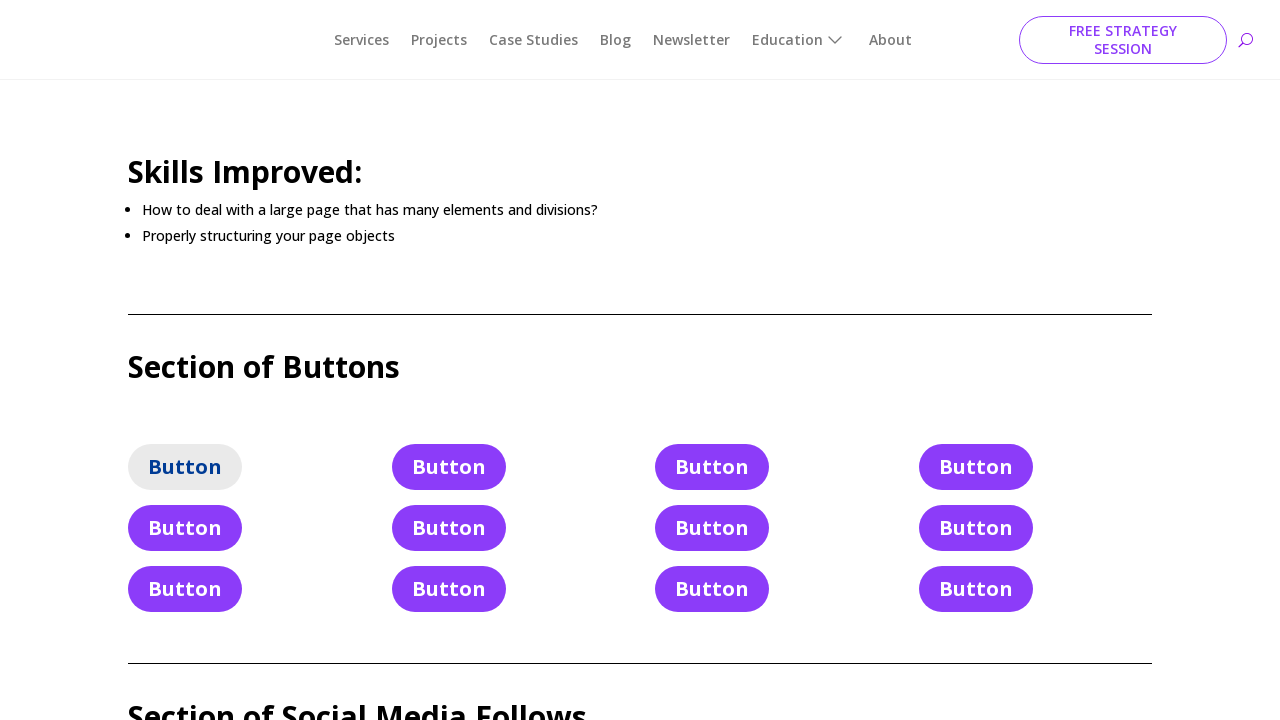